Tests the menu jQuery UI widget by hovering over menu items to reveal submenus and clicking on an option.

Starting URL: https://jqueryui.com/menu/

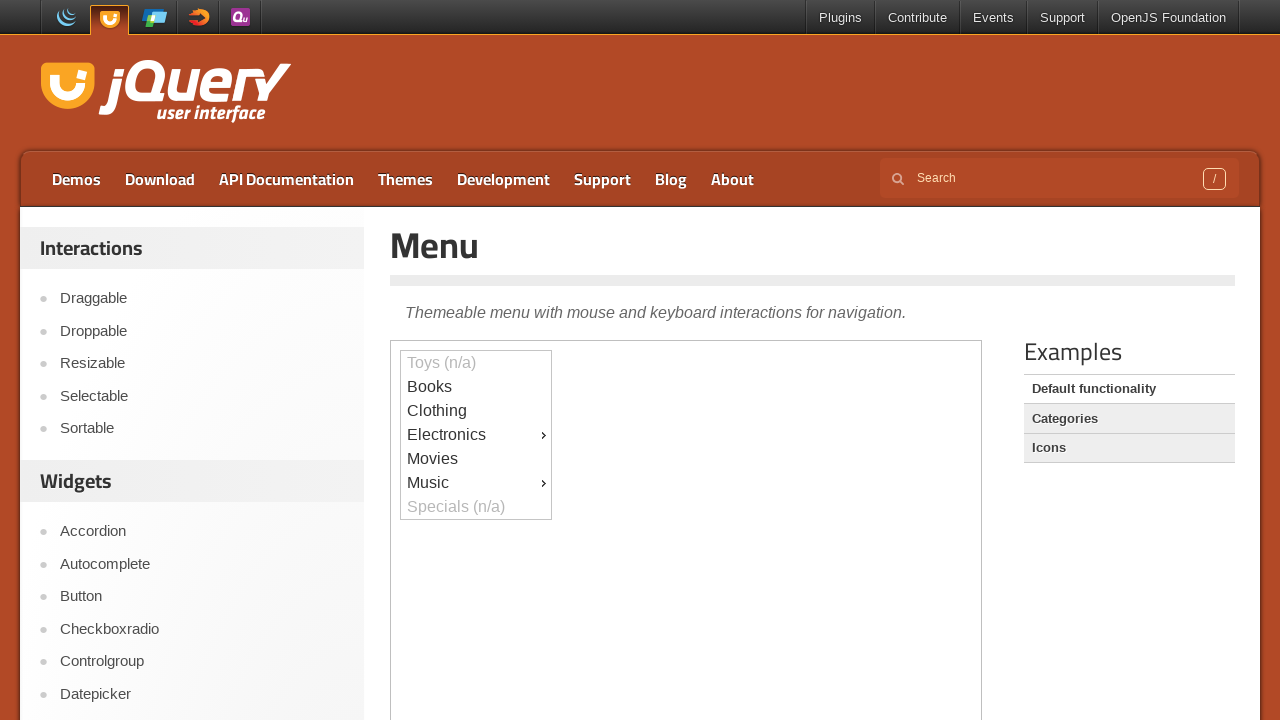

Scrolled down 300px to view the menu demo
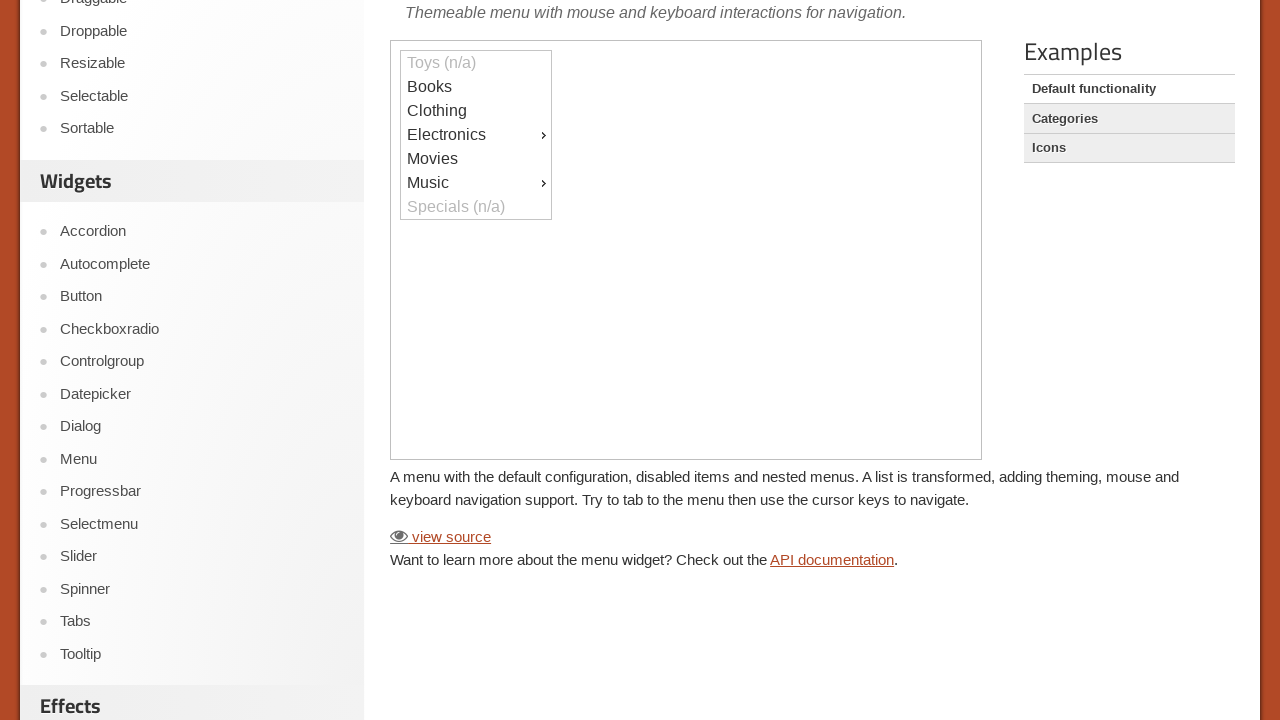

Located the iframe containing the menu demo
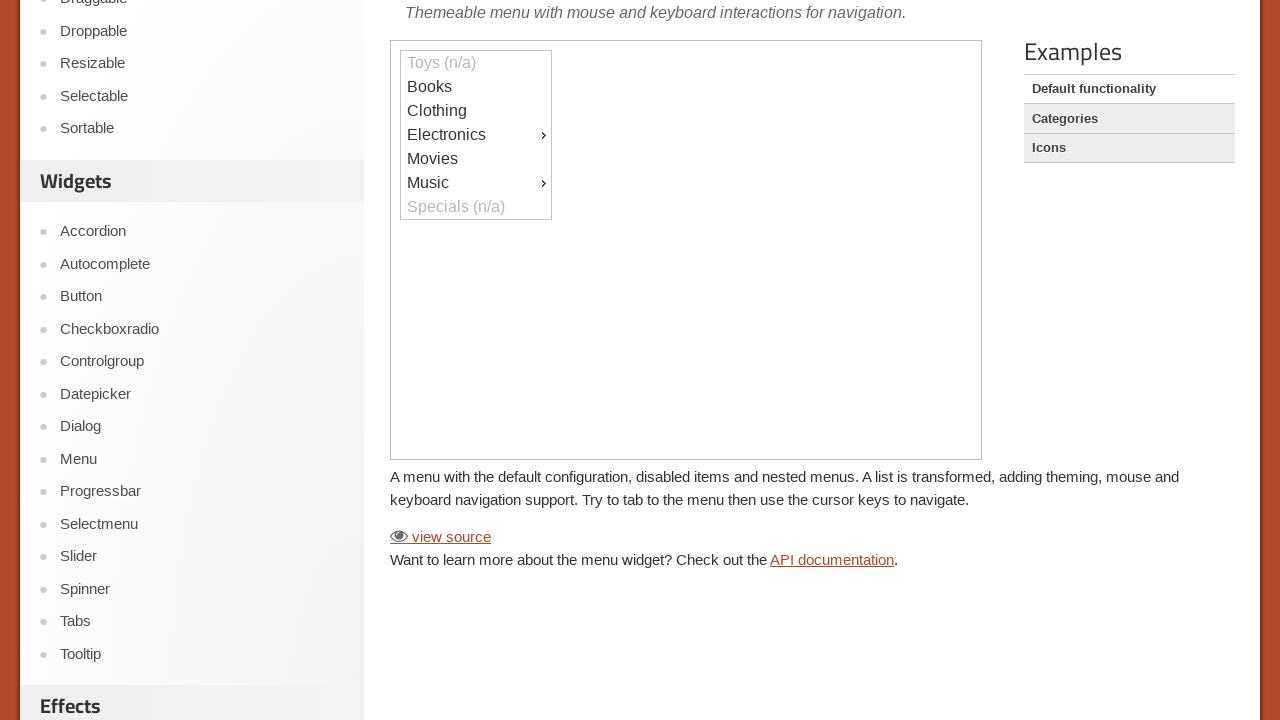

Hovered over Music menu item to reveal submenu at (476, 183) on iframe >> nth=0 >> internal:control=enter-frame >> #ui-id-9
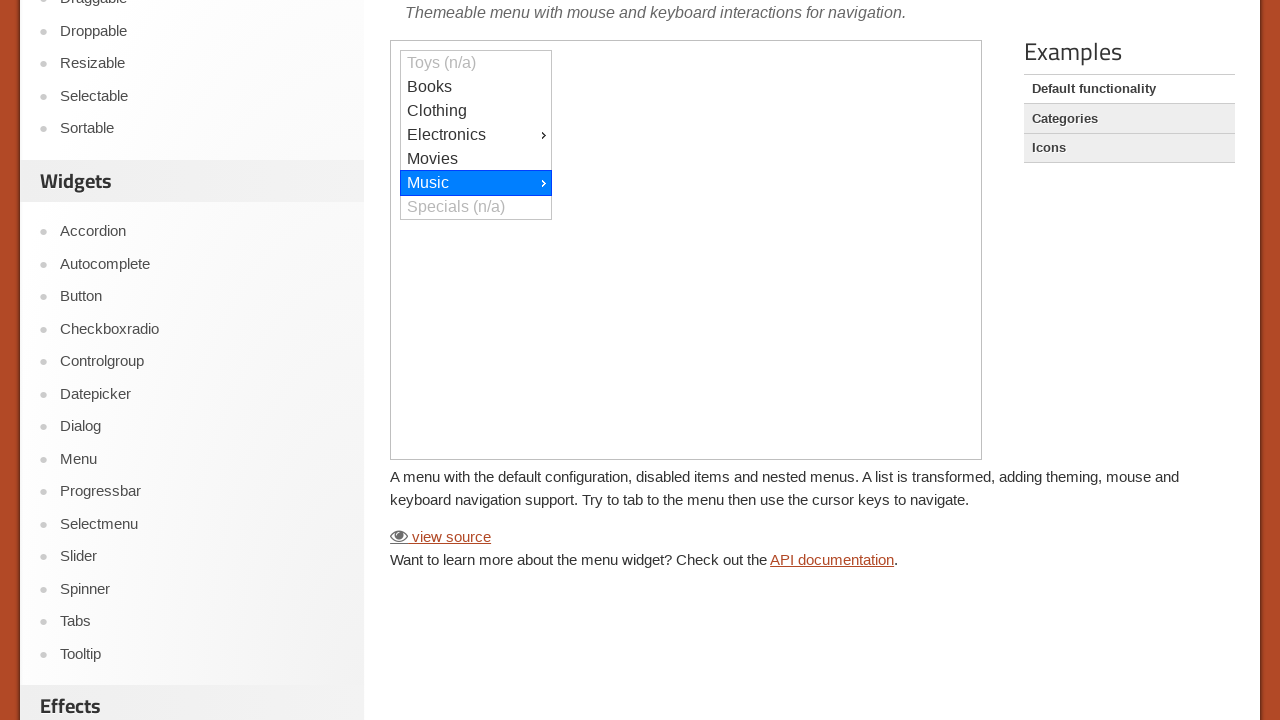

Waited 500ms for submenu animation
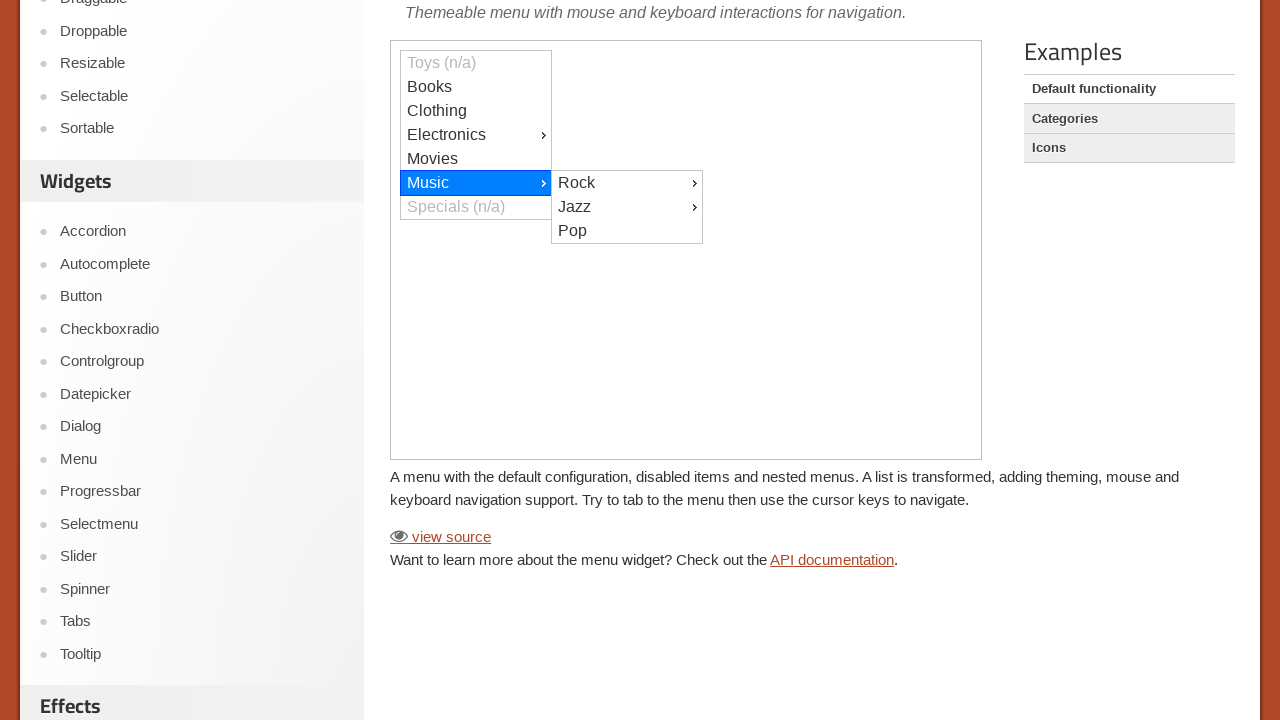

Hovered over Rock submenu to reveal nested options at (627, 183) on iframe >> nth=0 >> internal:control=enter-frame >> div:text('Rock')
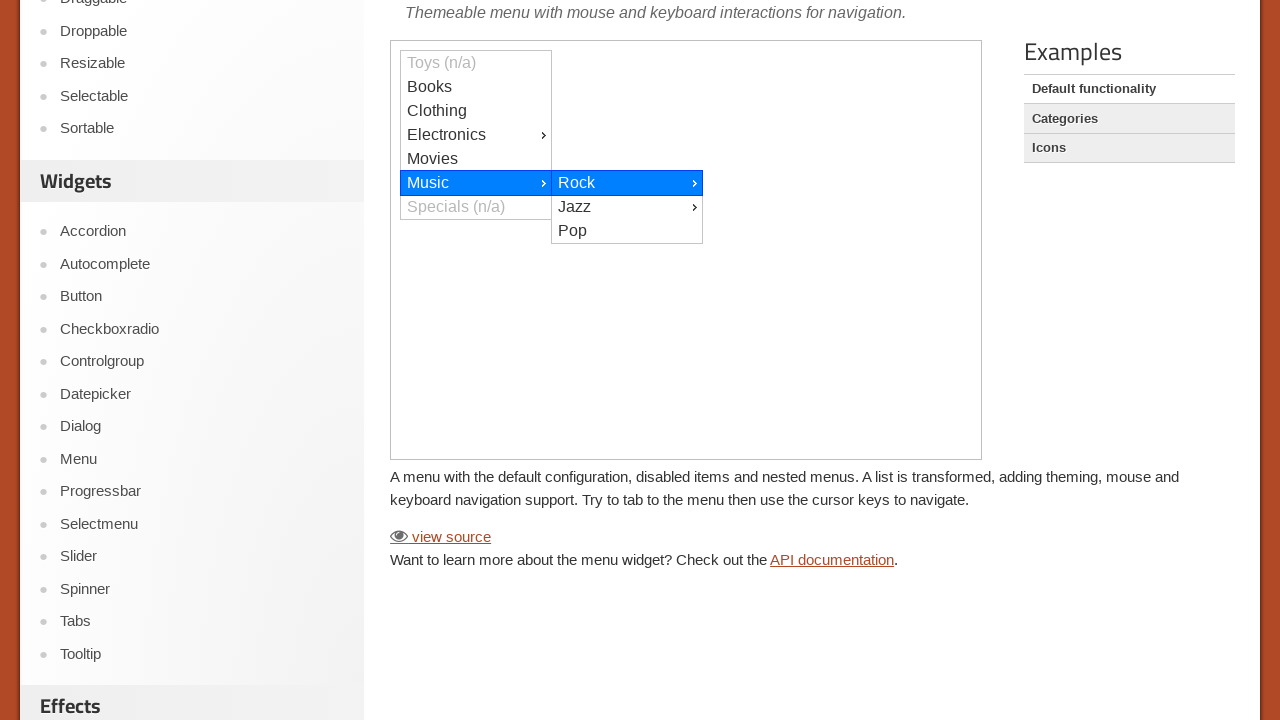

Waited 500ms for nested submenu animation
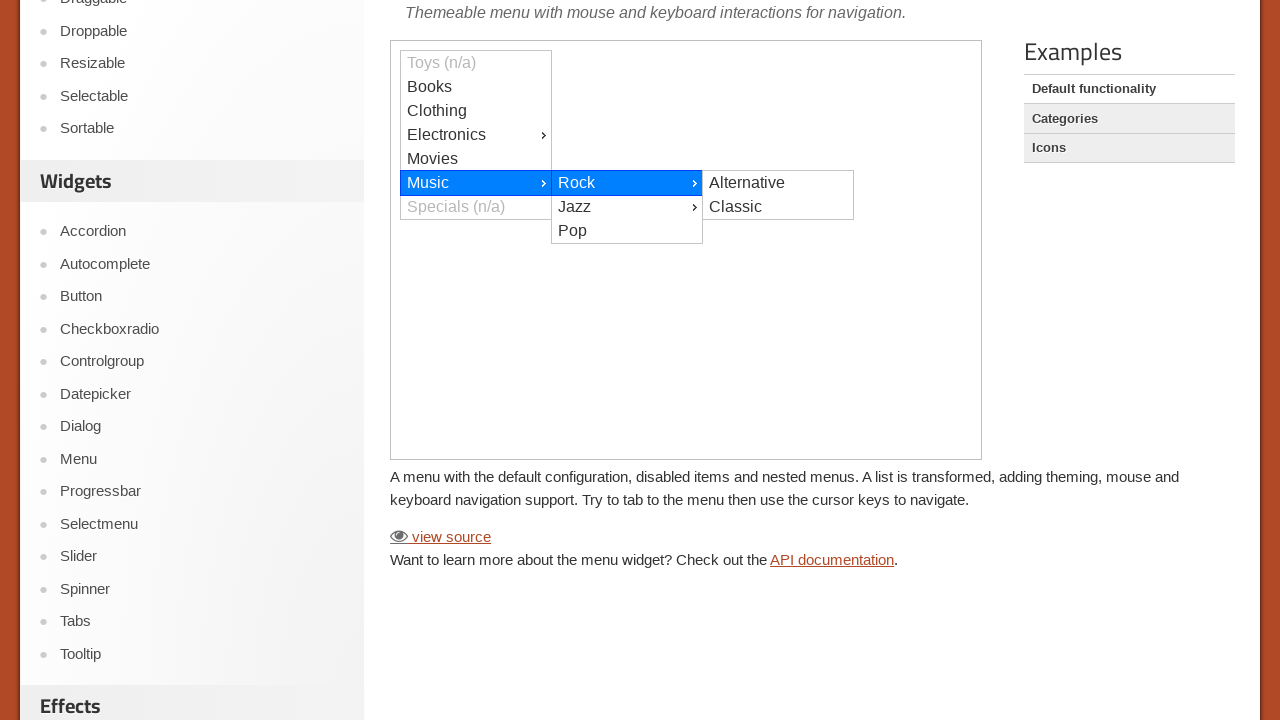

Clicked on Alternative menu option at (778, 183) on iframe >> nth=0 >> internal:control=enter-frame >> div:text('Alternative')
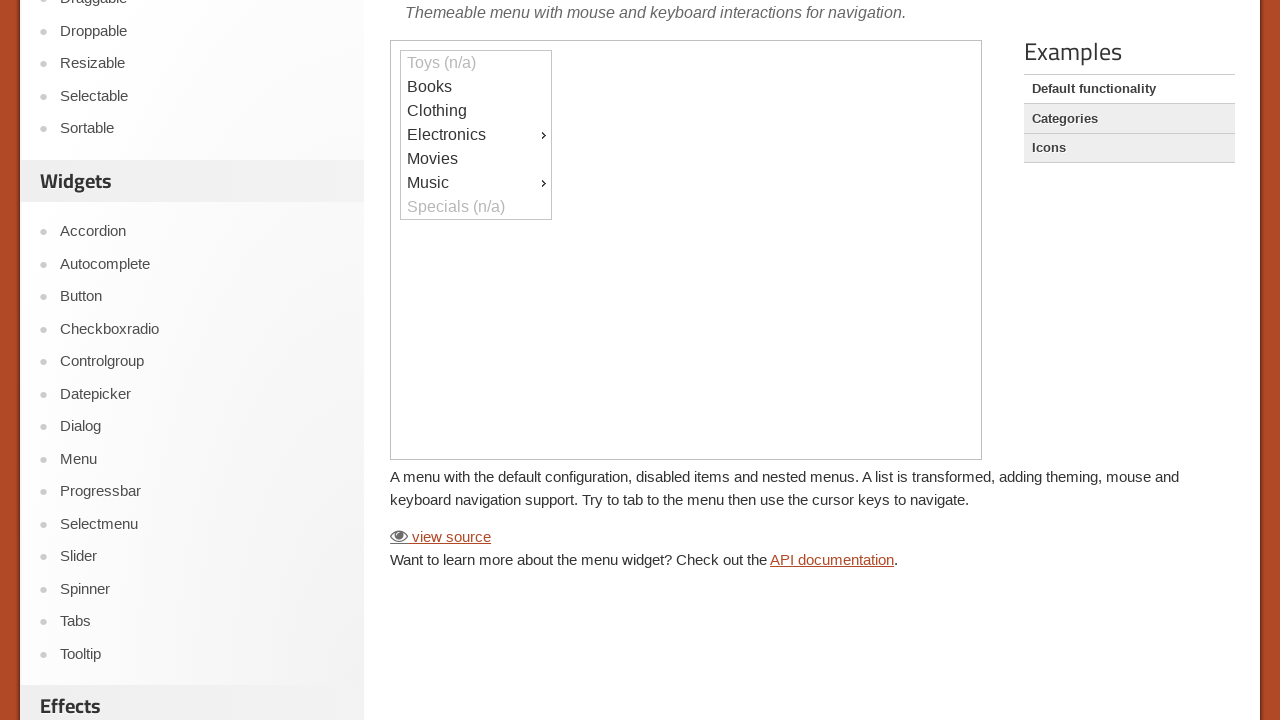

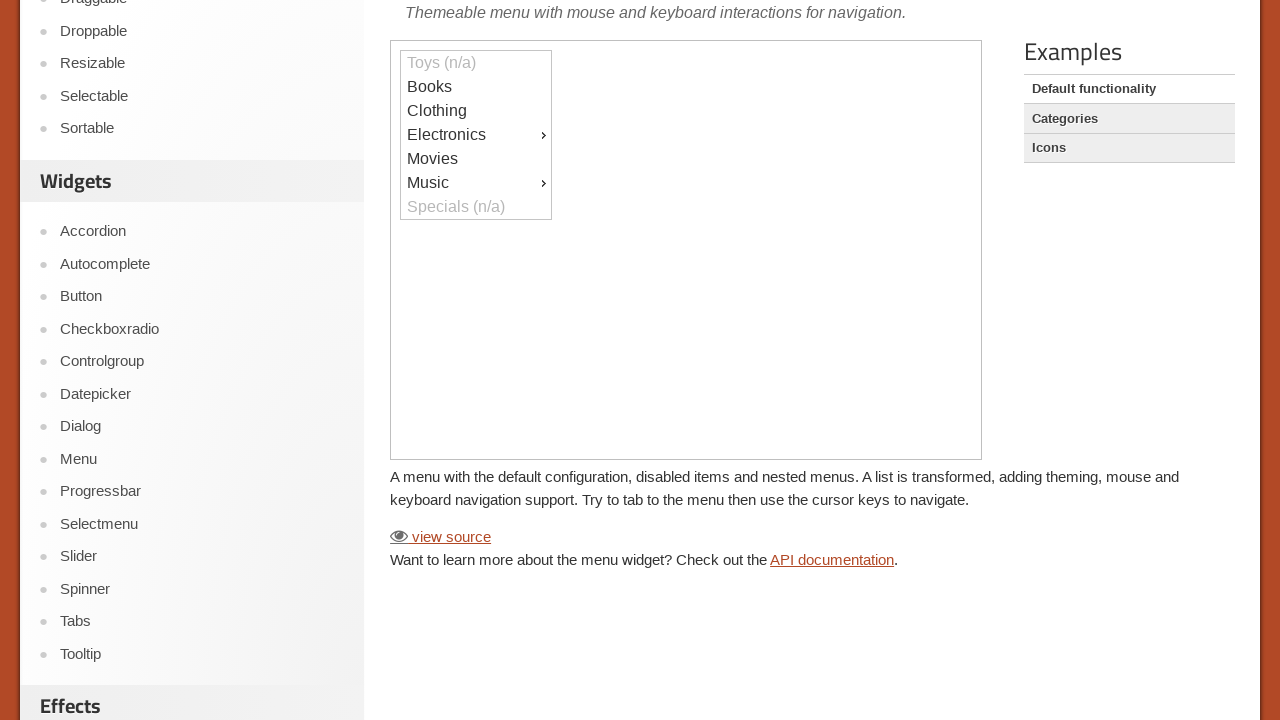